Tests JavaScript confirm dialog by clicking buttons to trigger confirm dialogs, accepting and dismissing them, and verifying the result text.

Starting URL: https://the-internet.herokuapp.com/javascript_alerts

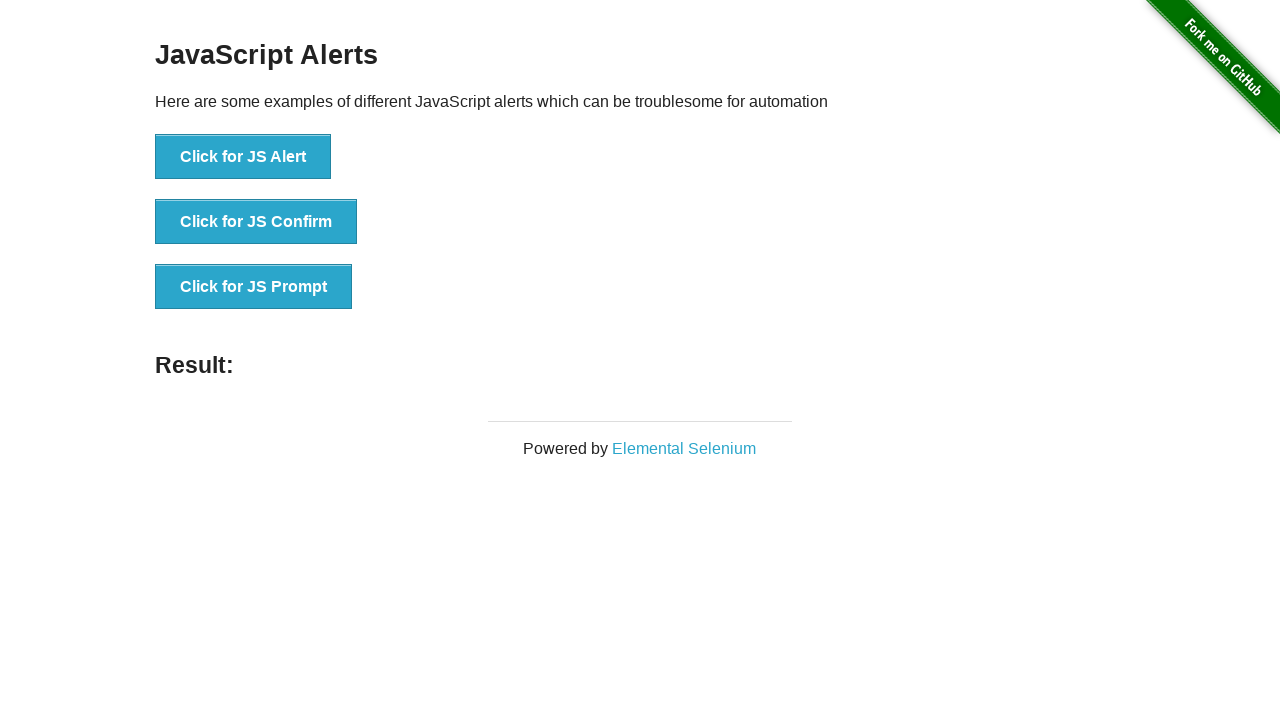

Set up dialog handler to accept confirm dialog
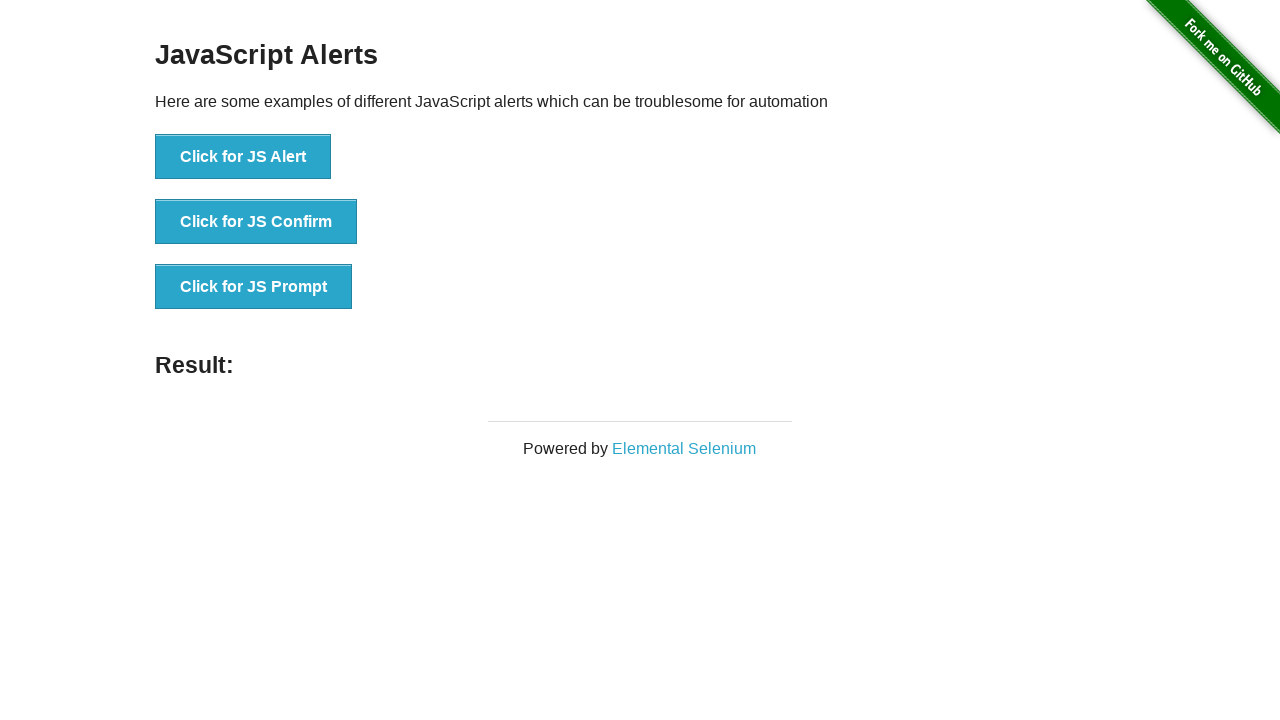

Clicked button to trigger JS Confirm dialog at (256, 222) on button[onclick='jsConfirm()']
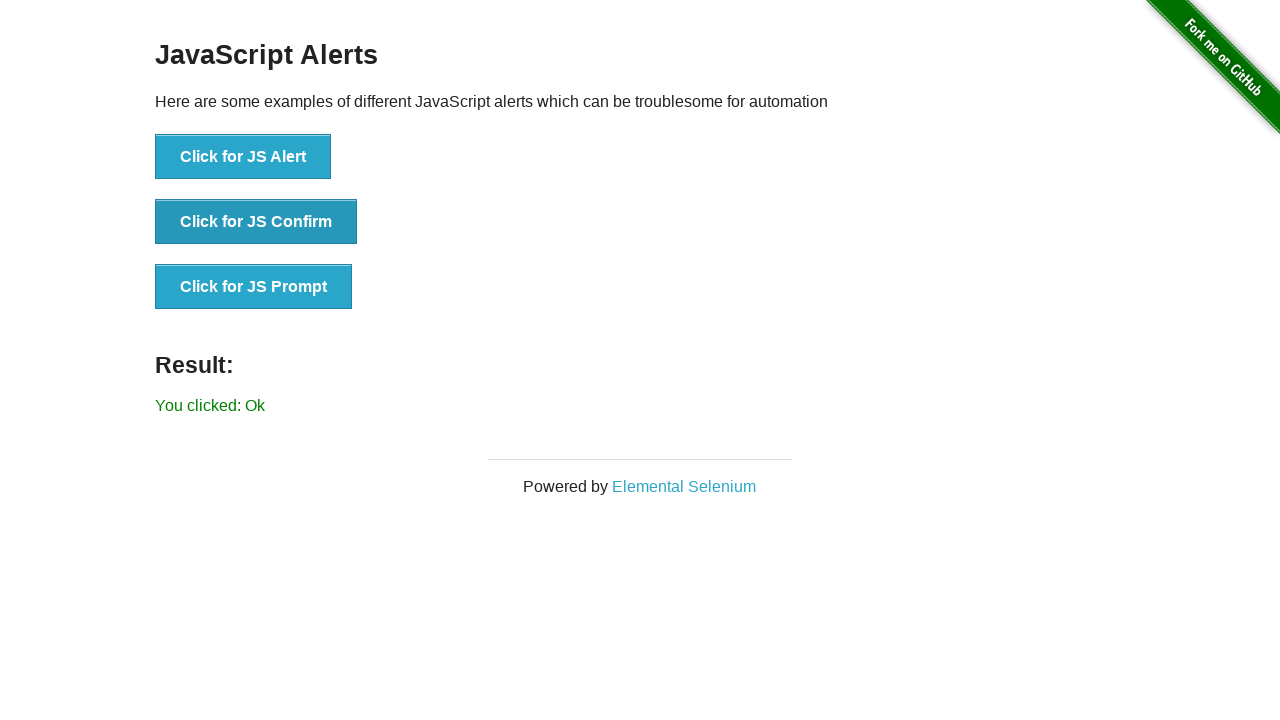

Result text element loaded after accepting confirm
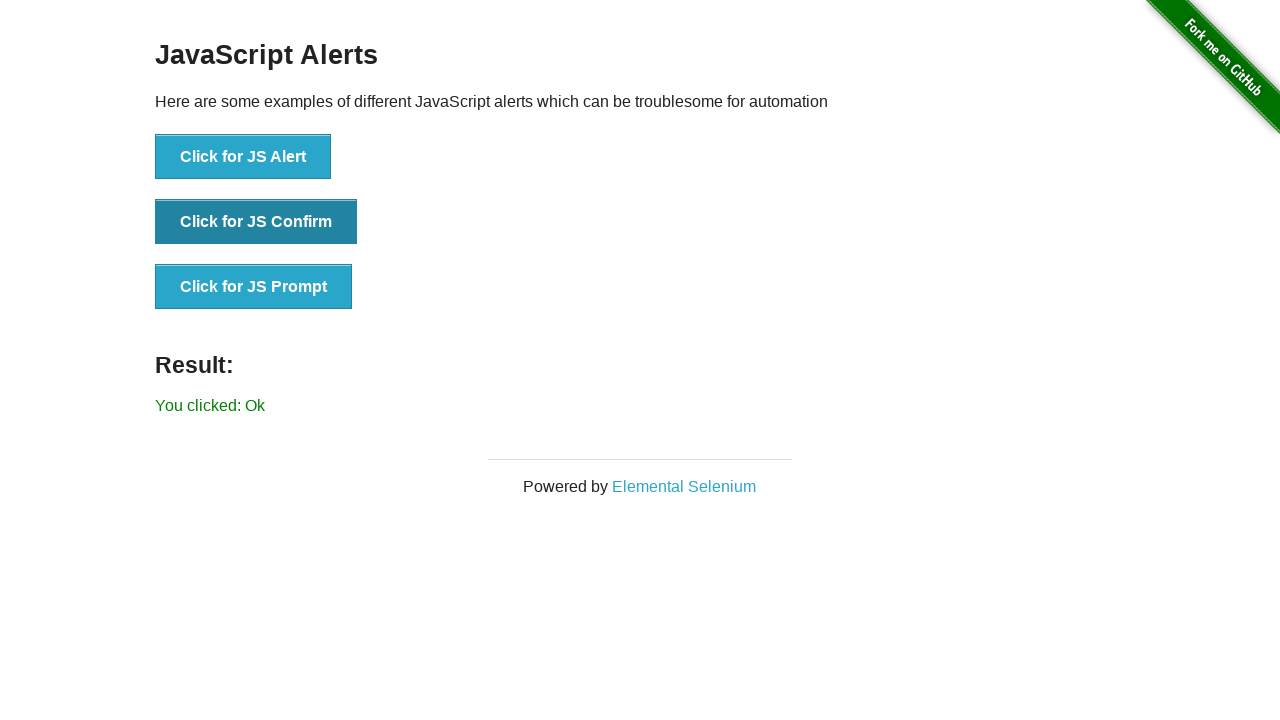

Verified result text shows 'You clicked: Ok'
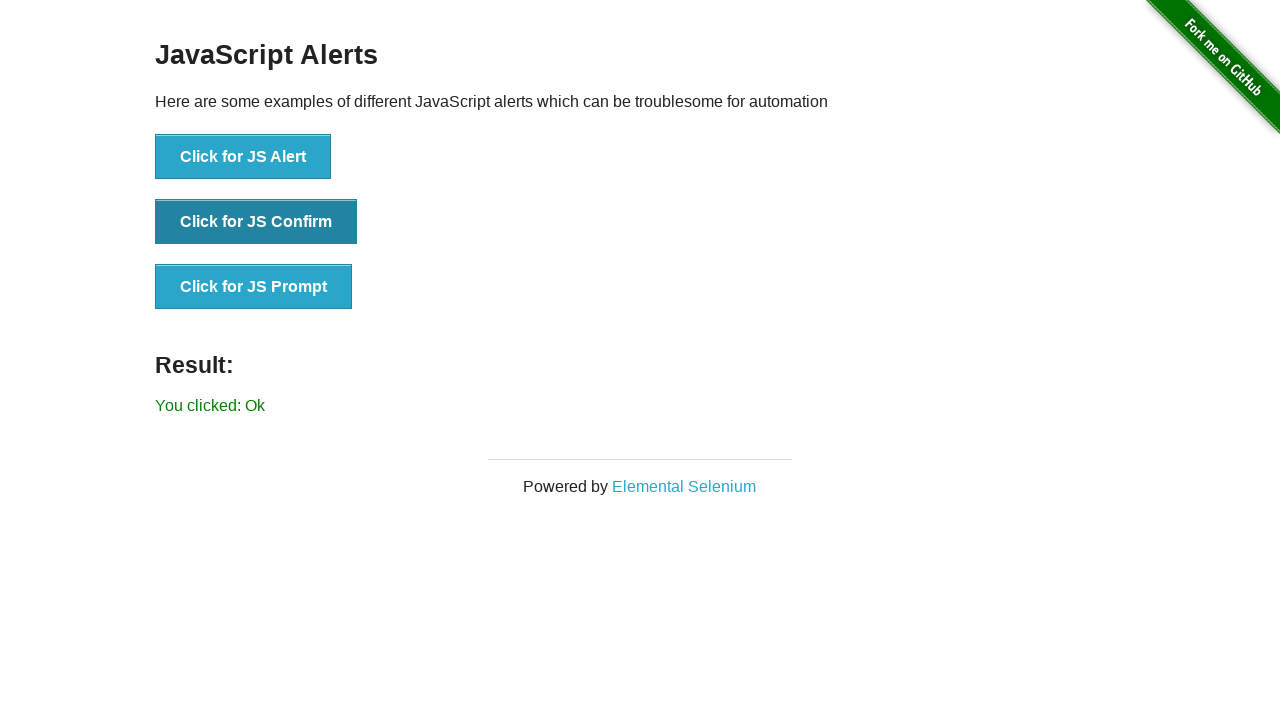

Set up dialog handler to dismiss confirm dialog
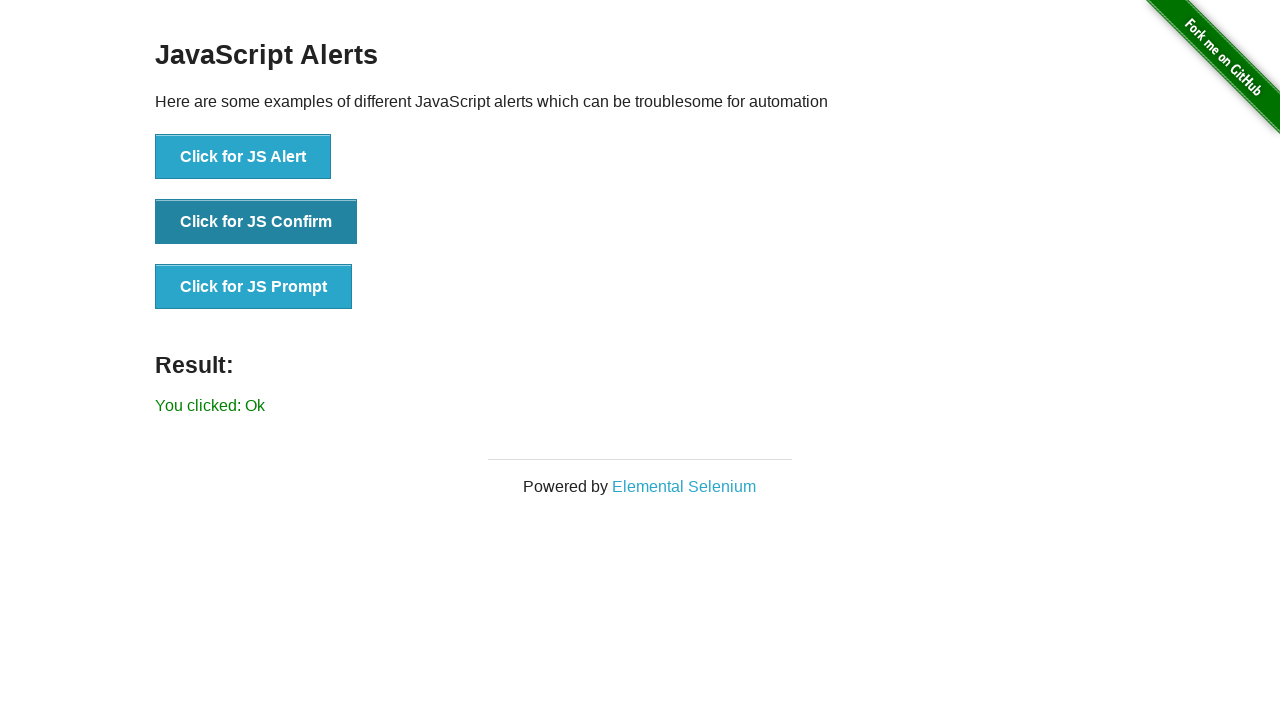

Clicked button to trigger JS Confirm dialog again at (256, 222) on button[onclick='jsConfirm()']
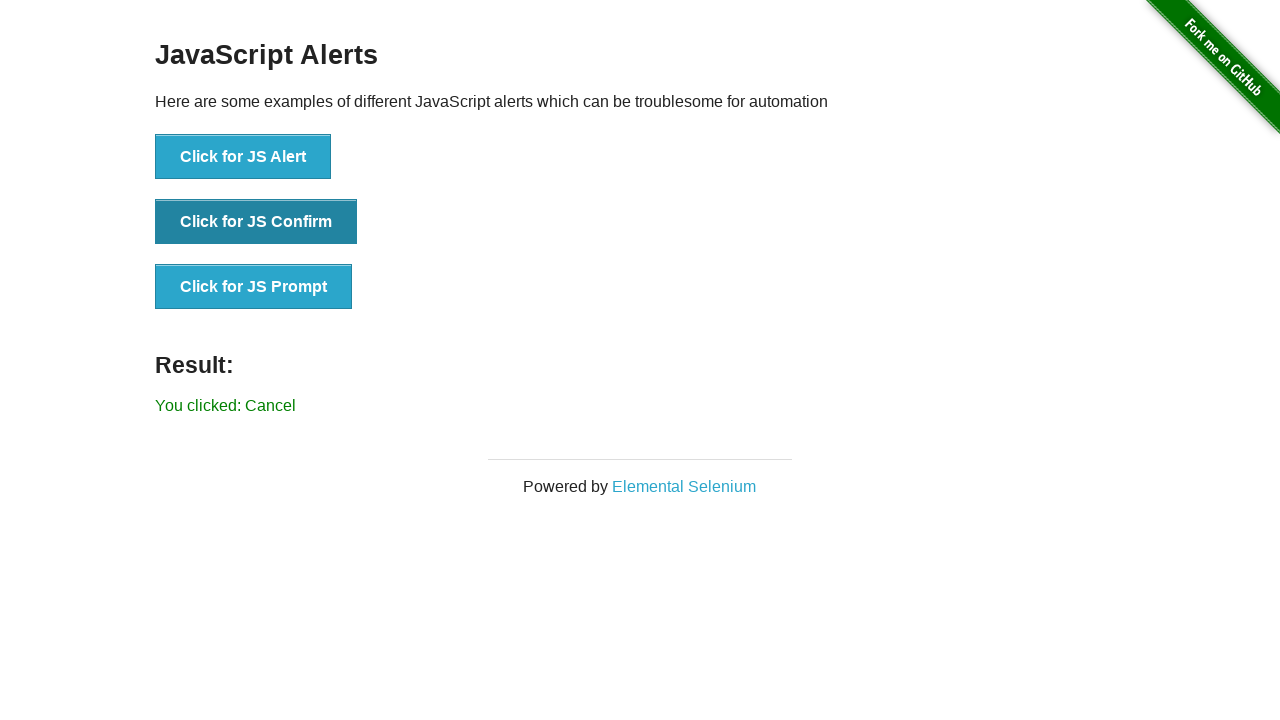

Verified result text shows 'You clicked: Cancel' after dismissing confirm
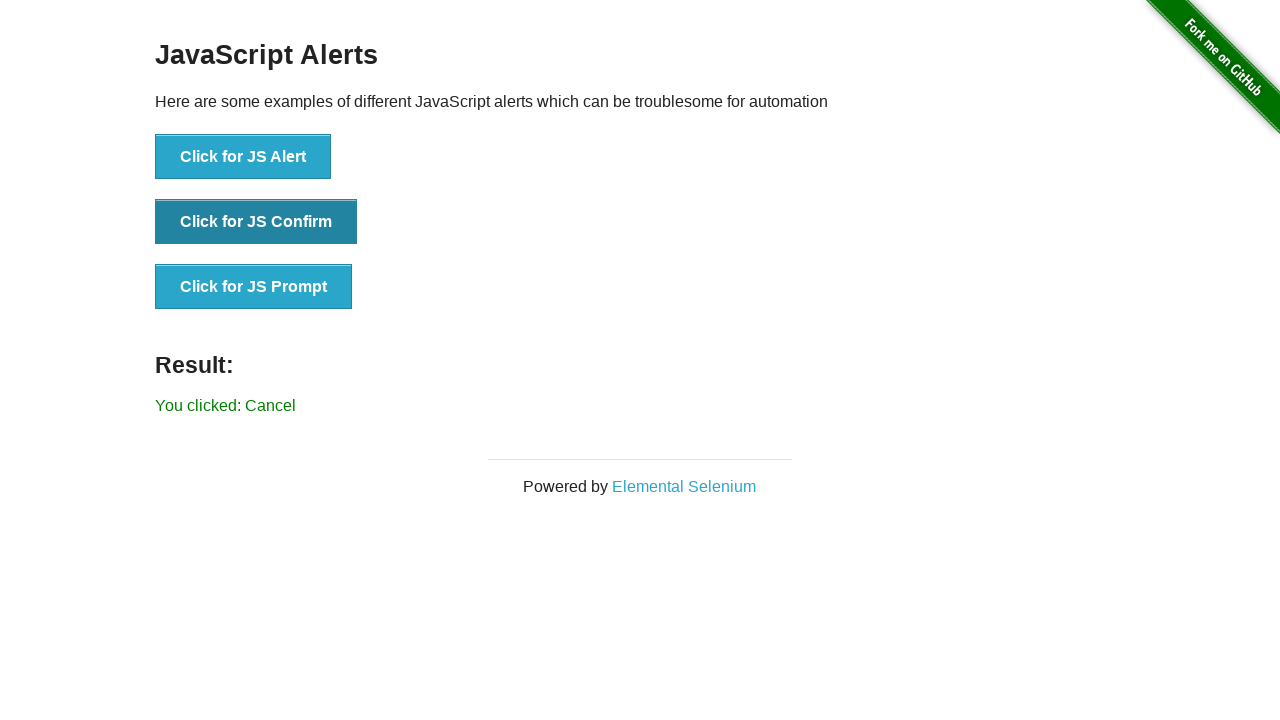

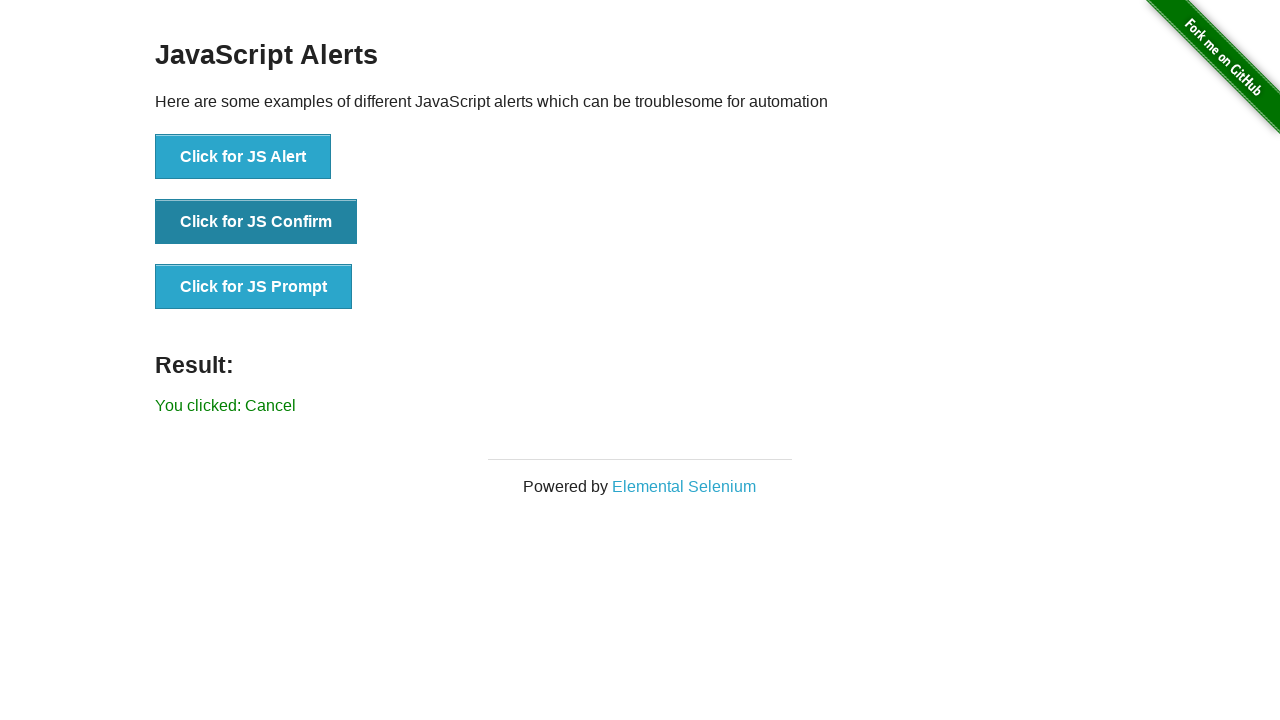